Tests the add/remove elements functionality by clicking a button 5 times to add elements, then clicking each added element 5 times to remove them

Starting URL: https://the-internet.herokuapp.com/add_remove_elements/

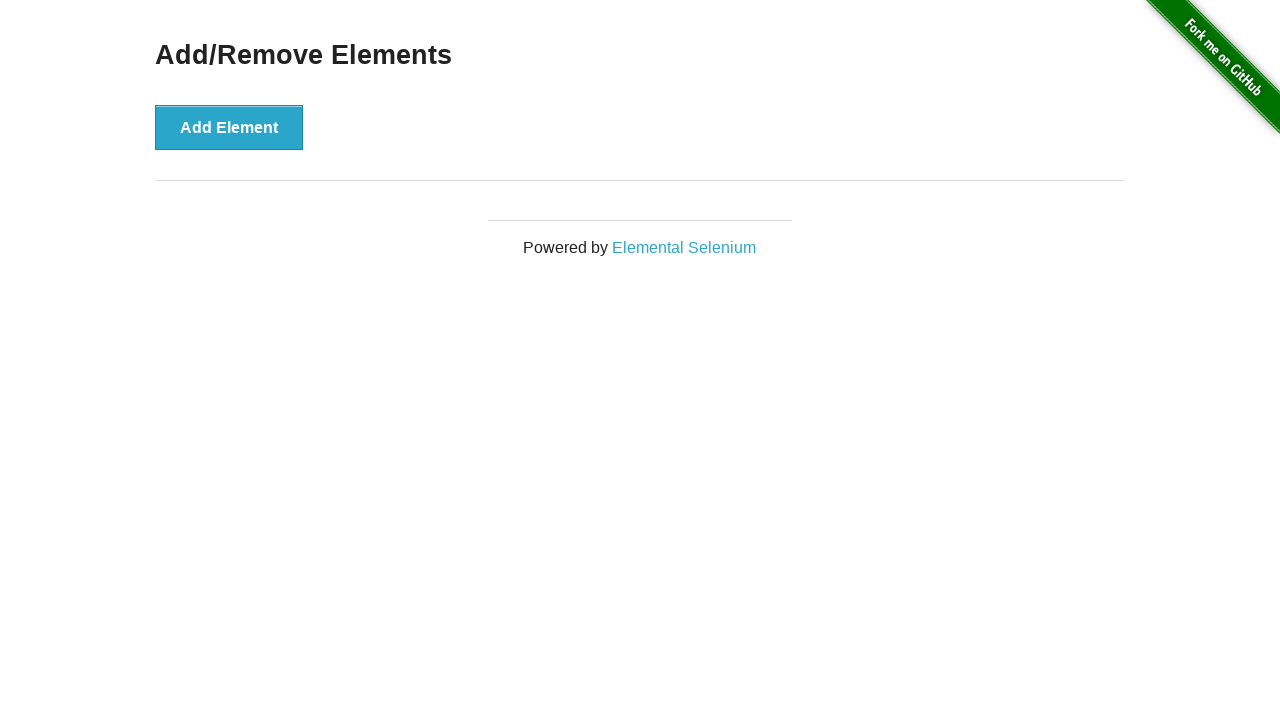

Navigated to add/remove elements page
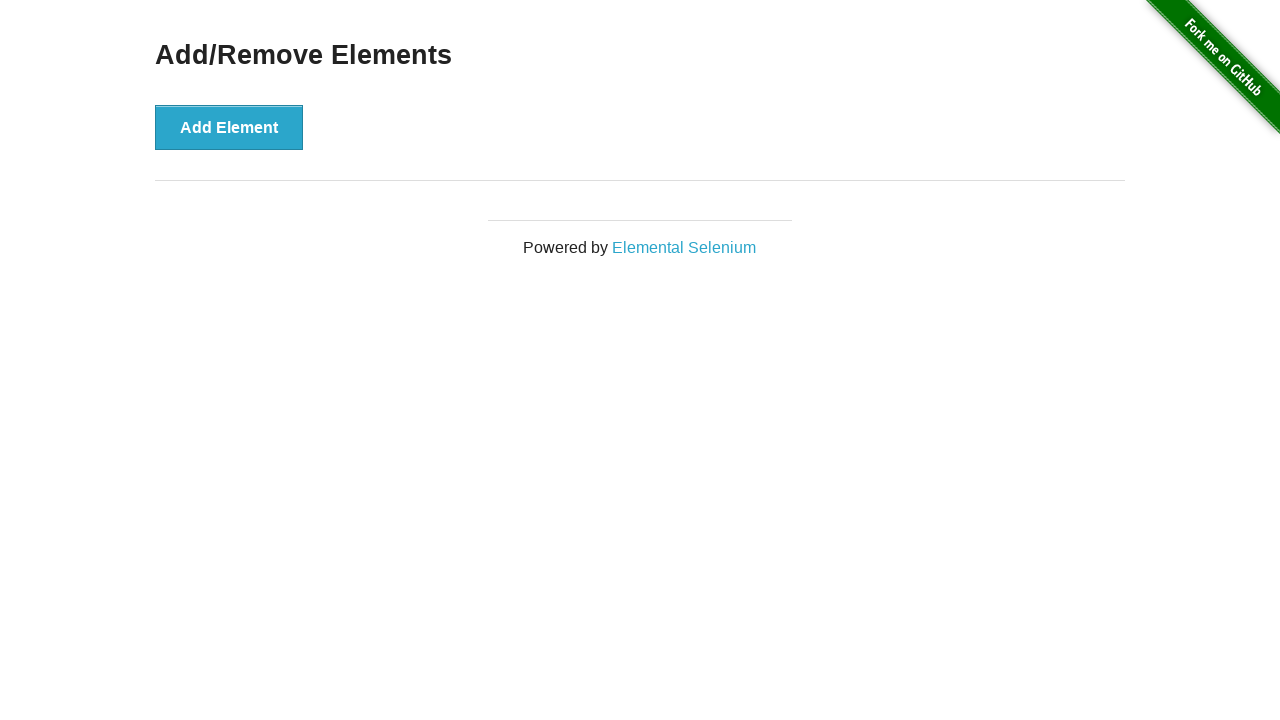

Add Element button is present
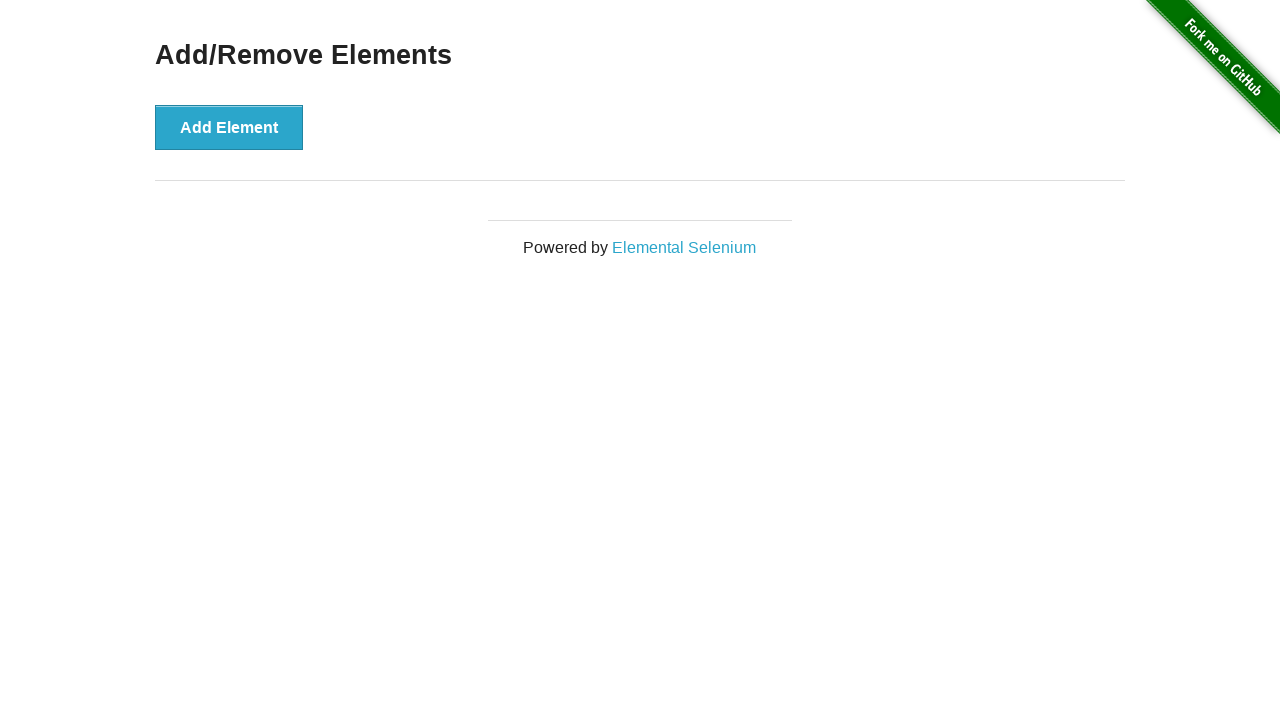

Clicked Add Element button (iteration 1/5) at (229, 127) on button:has-text('Add Element')
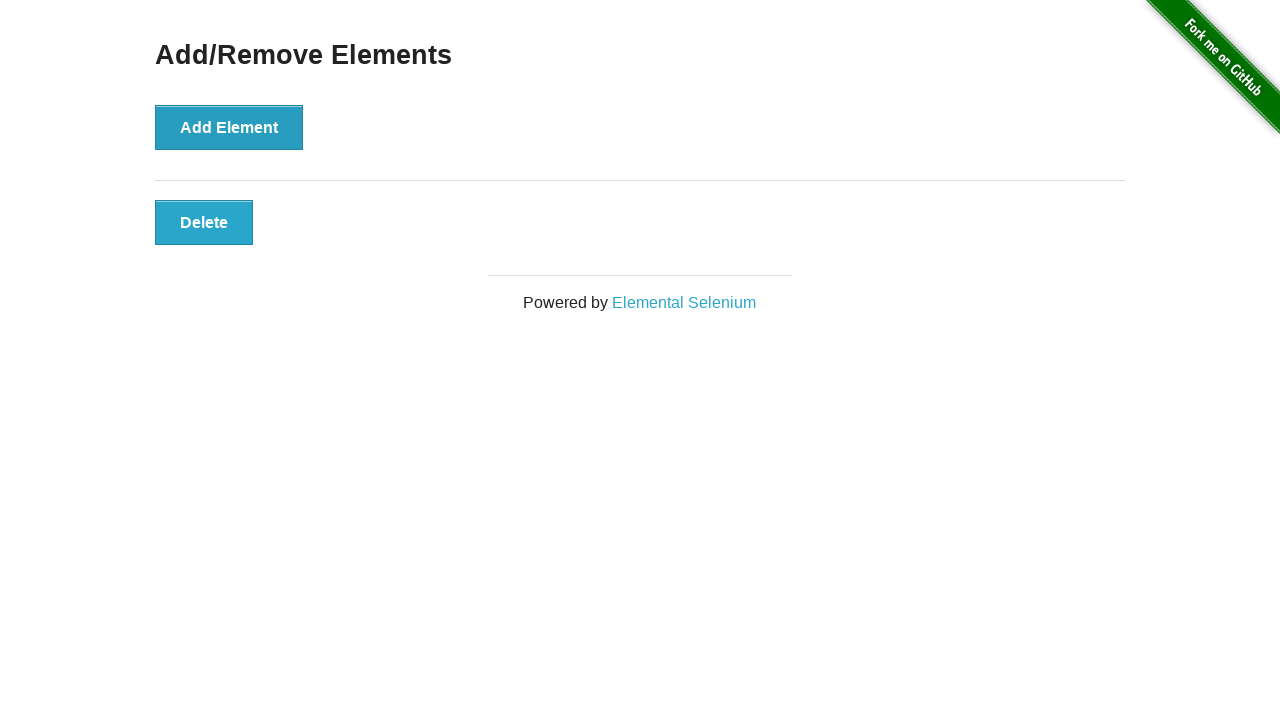

Clicked Add Element button (iteration 2/5) at (229, 127) on button:has-text('Add Element')
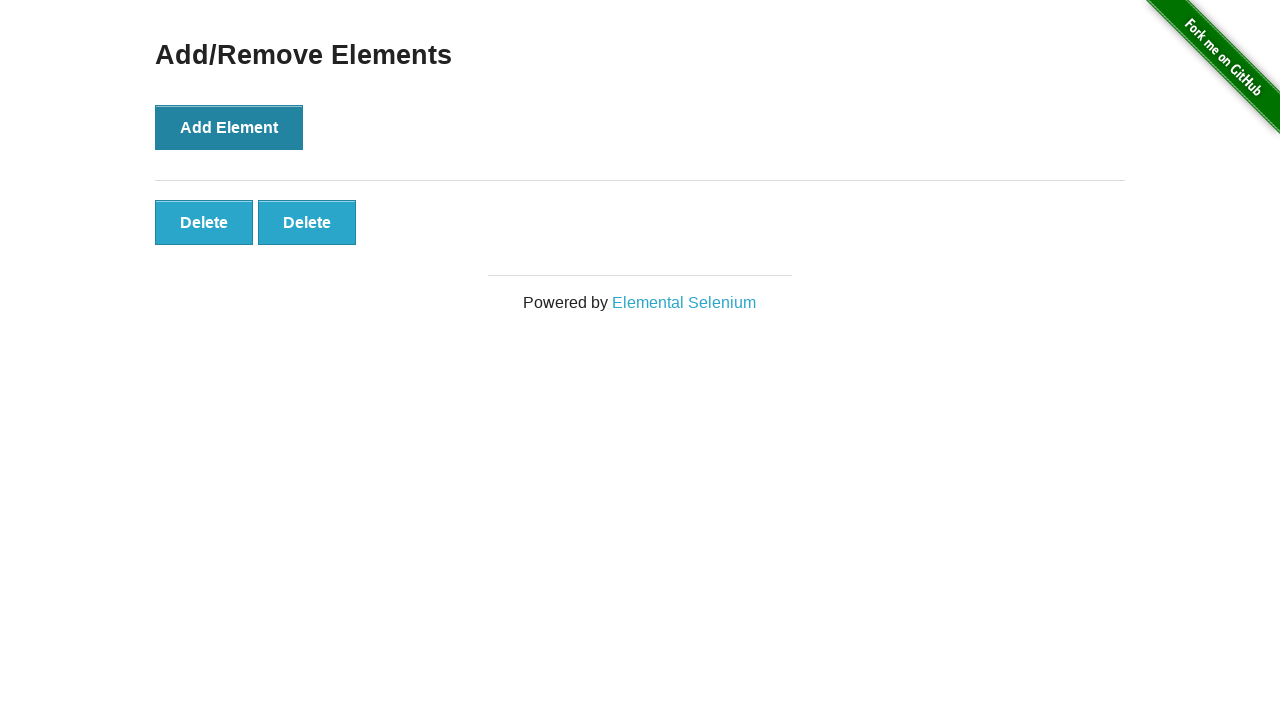

Clicked Add Element button (iteration 3/5) at (229, 127) on button:has-text('Add Element')
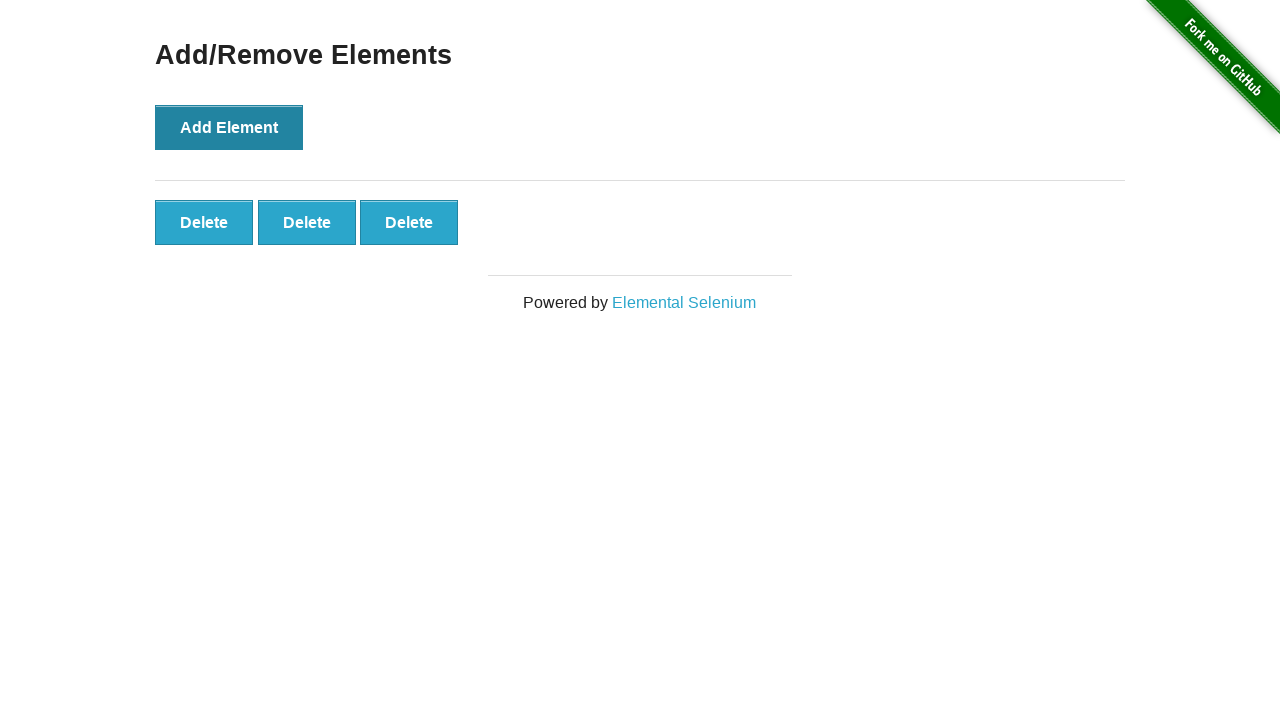

Clicked Add Element button (iteration 4/5) at (229, 127) on button:has-text('Add Element')
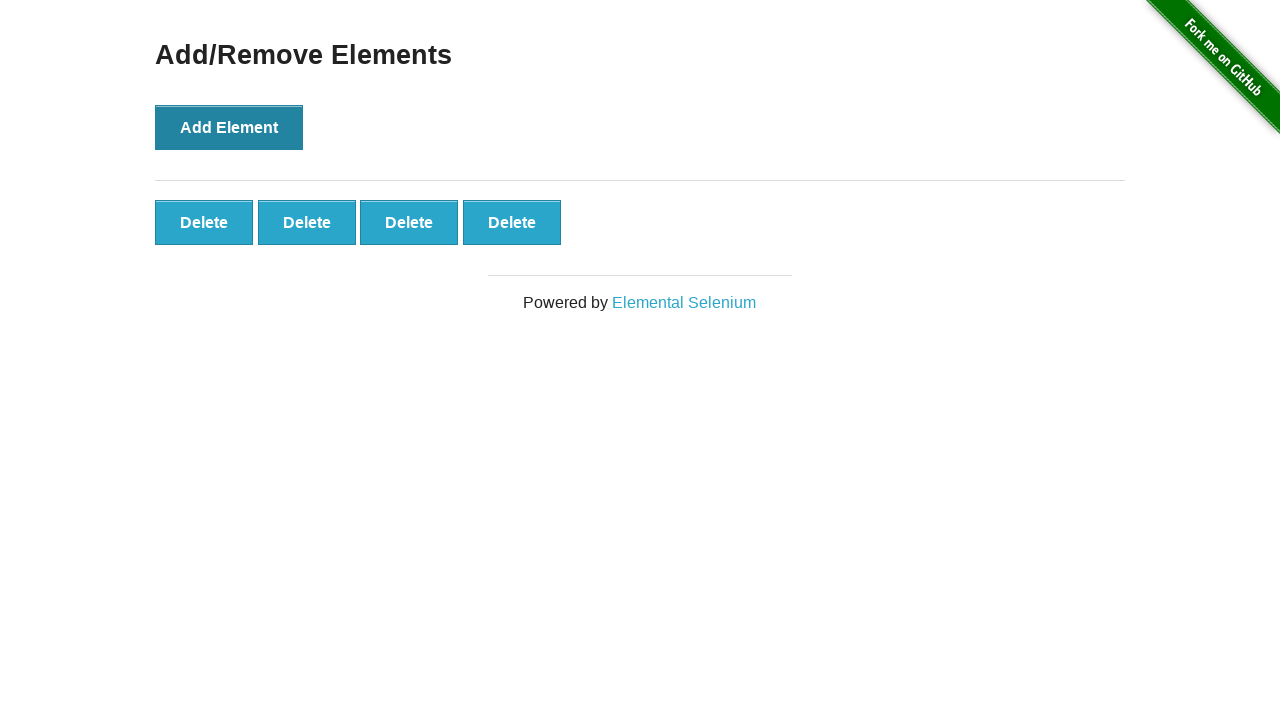

Clicked Add Element button (iteration 5/5) at (229, 127) on button:has-text('Add Element')
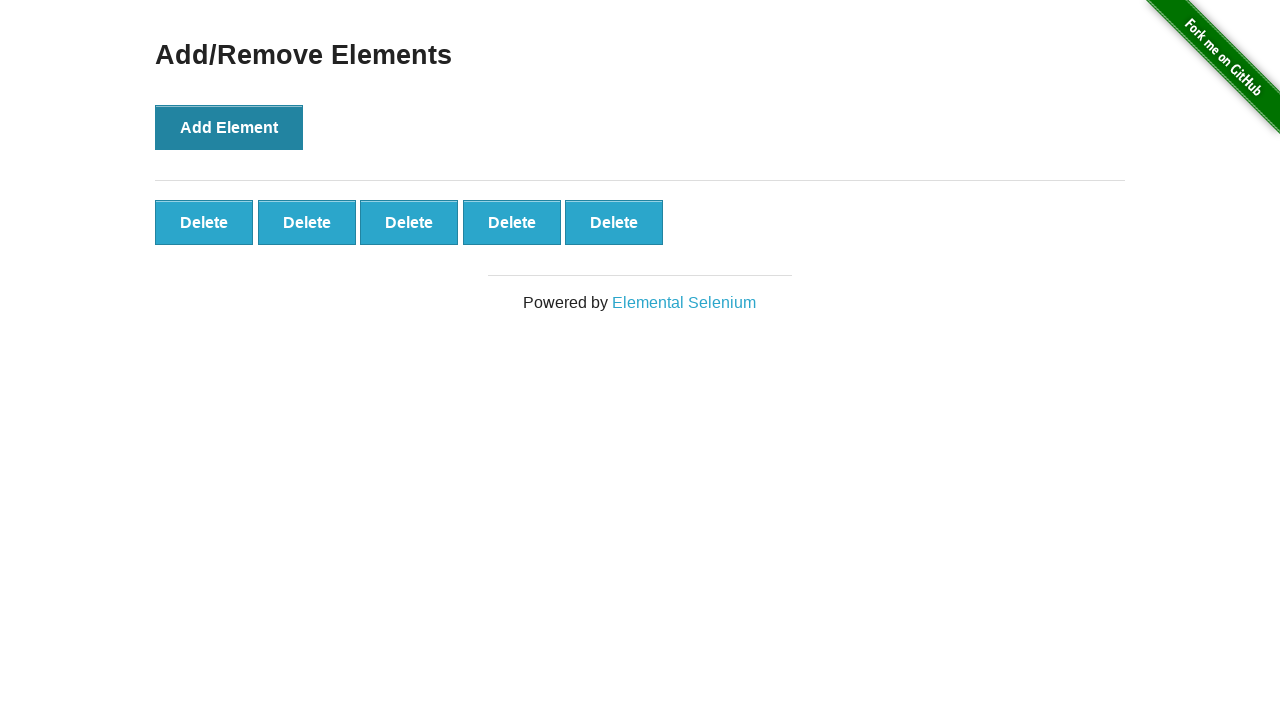

Added elements are now visible
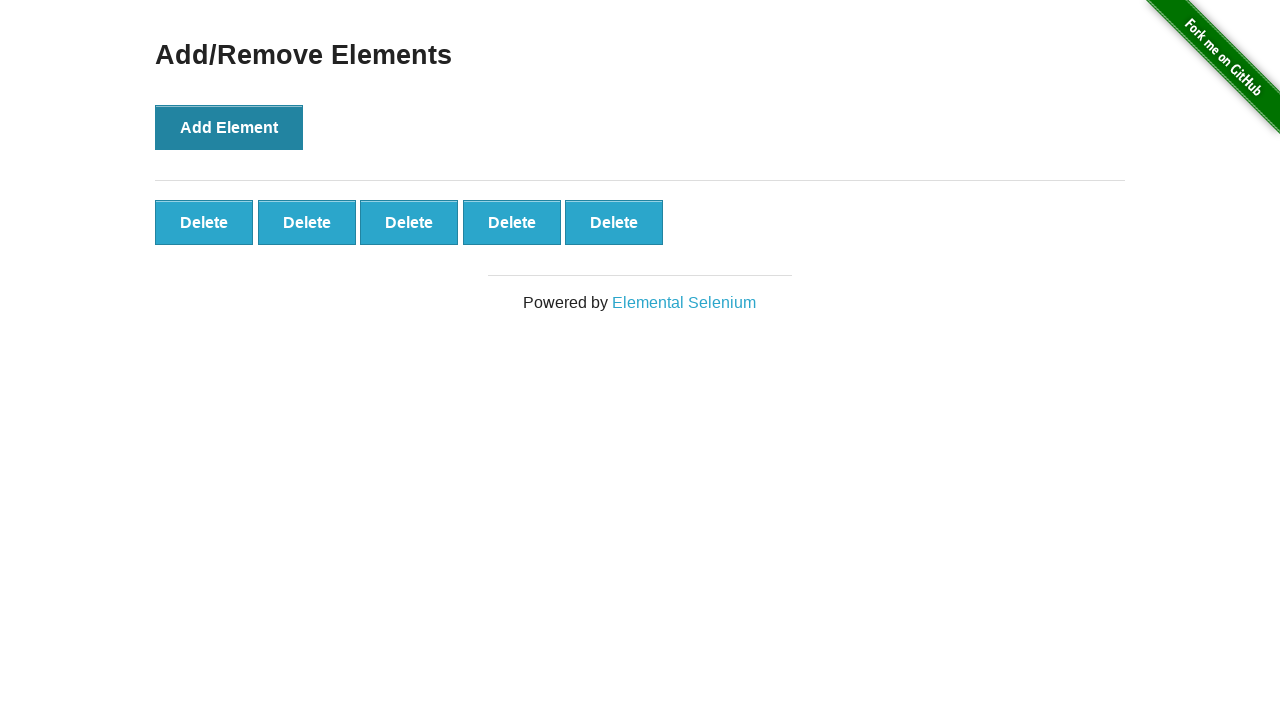

Clicked Delete button to remove element (iteration 1/5) at (204, 222) on .added-manually >> nth=0
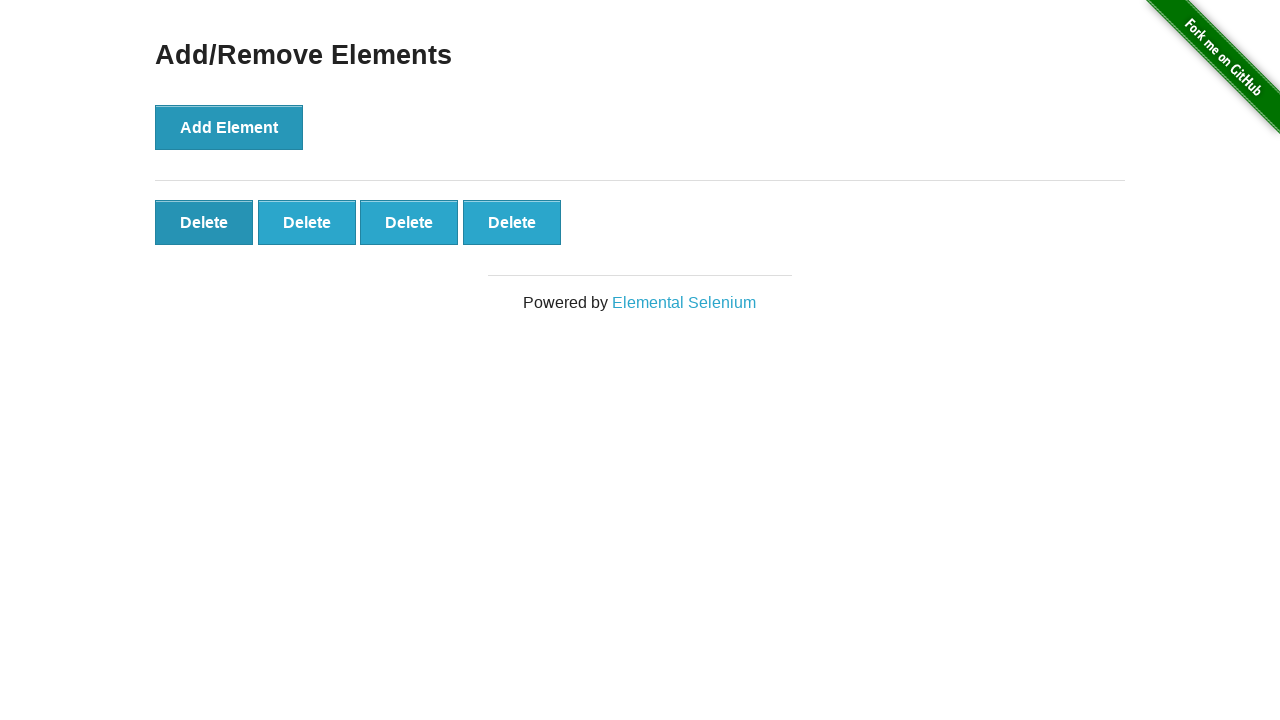

Clicked Delete button to remove element (iteration 2/5) at (204, 222) on .added-manually >> nth=0
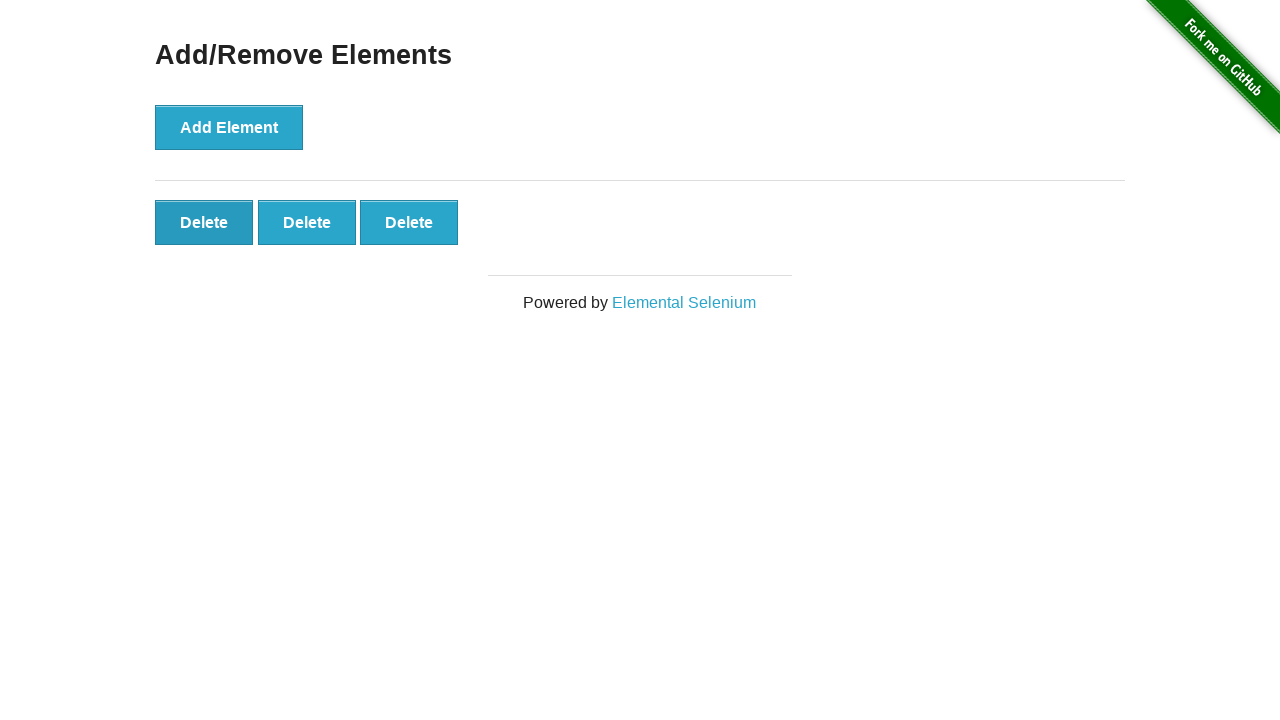

Clicked Delete button to remove element (iteration 3/5) at (204, 222) on .added-manually >> nth=0
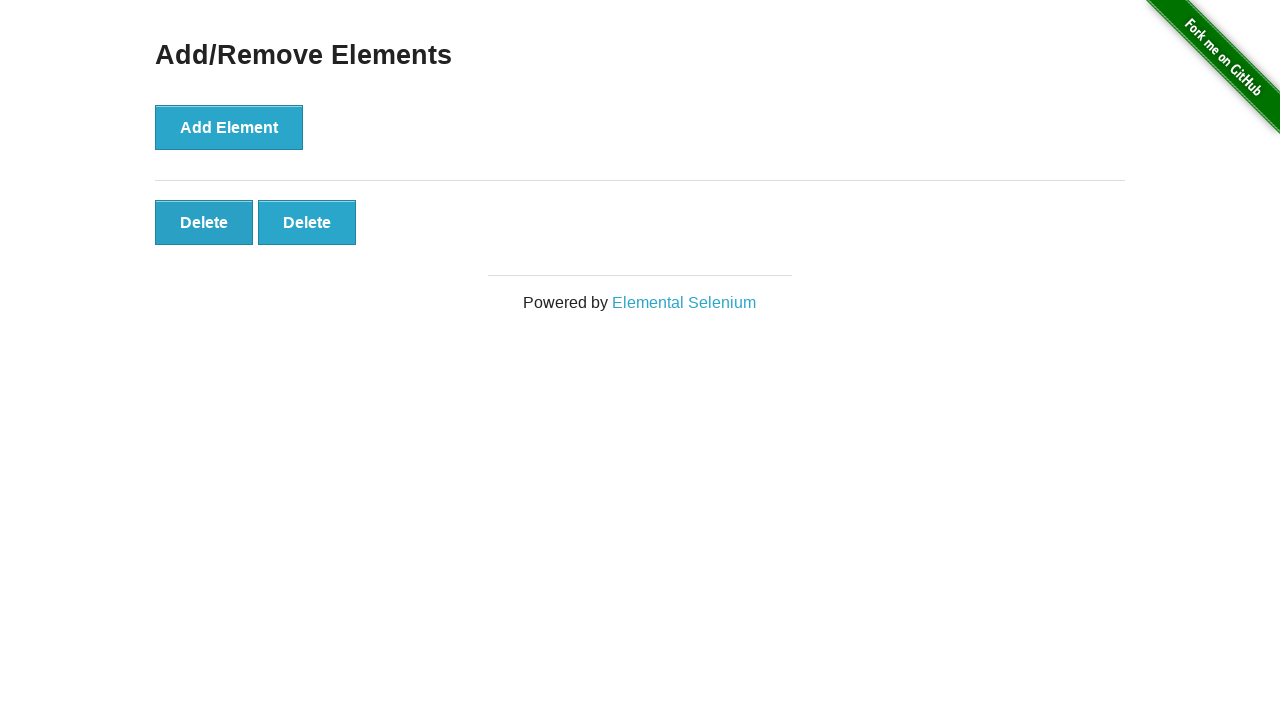

Clicked Delete button to remove element (iteration 4/5) at (204, 222) on .added-manually >> nth=0
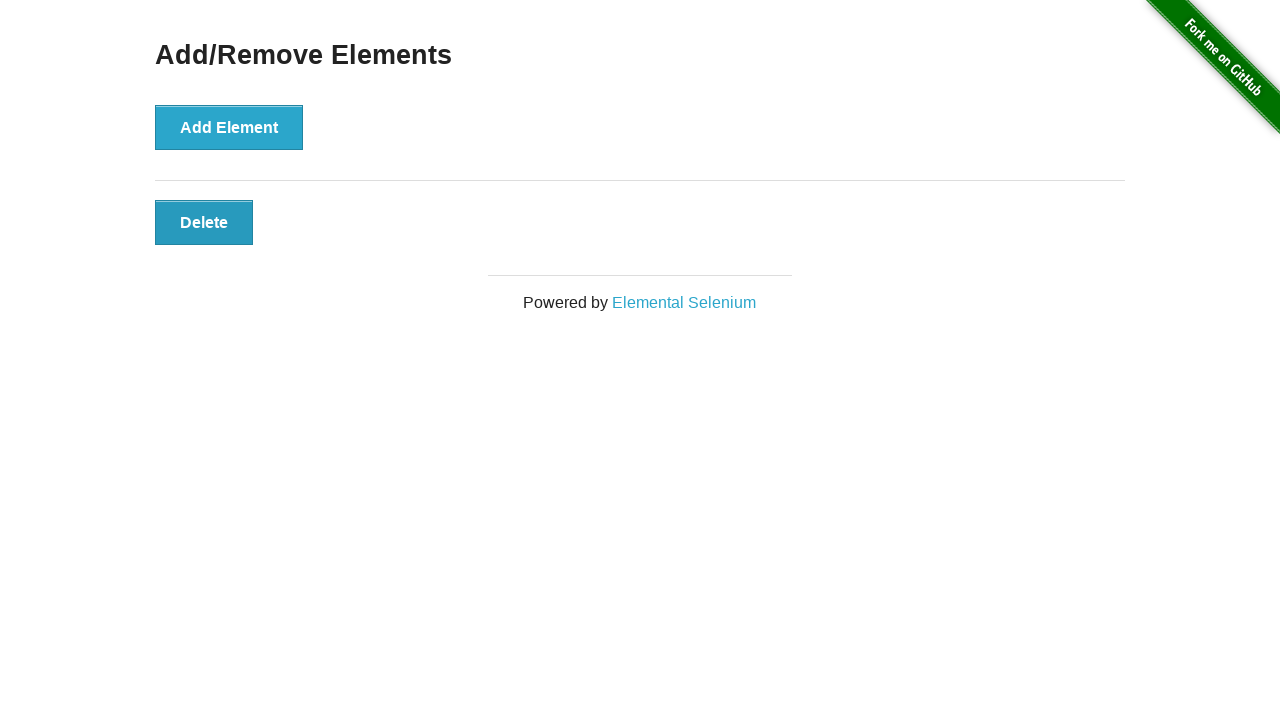

Clicked Delete button to remove element (iteration 5/5) at (204, 222) on .added-manually >> nth=0
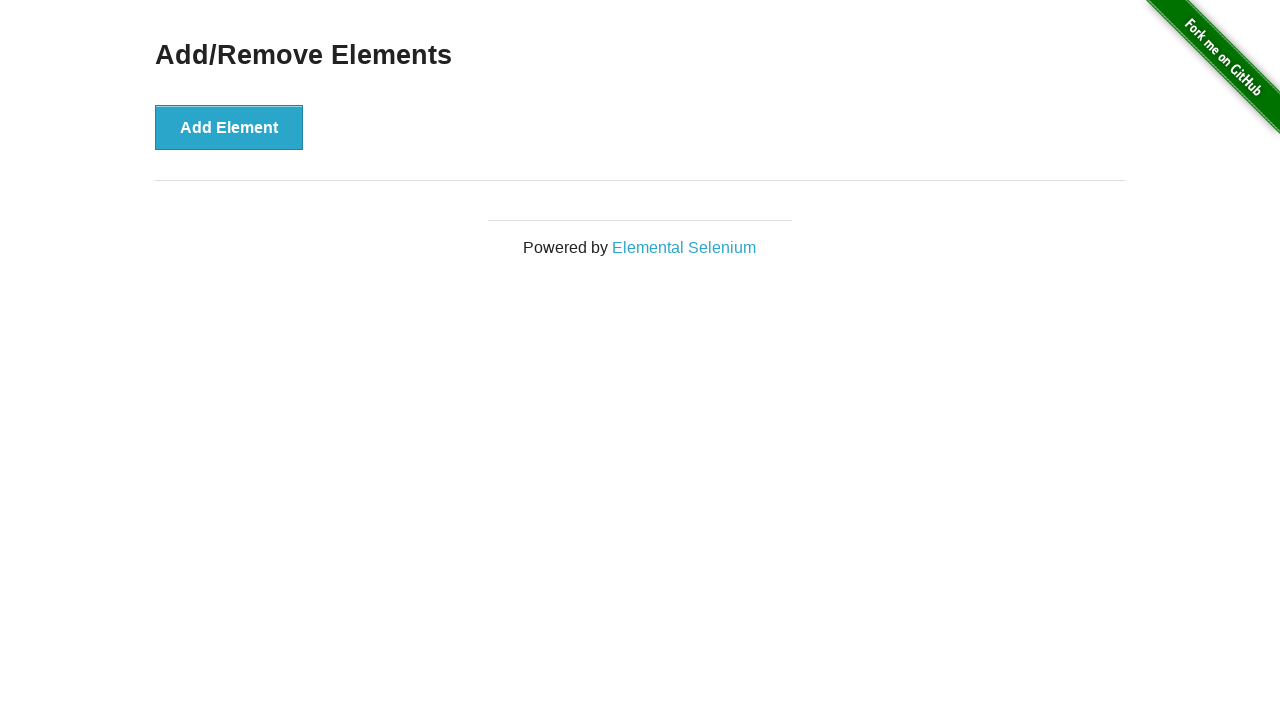

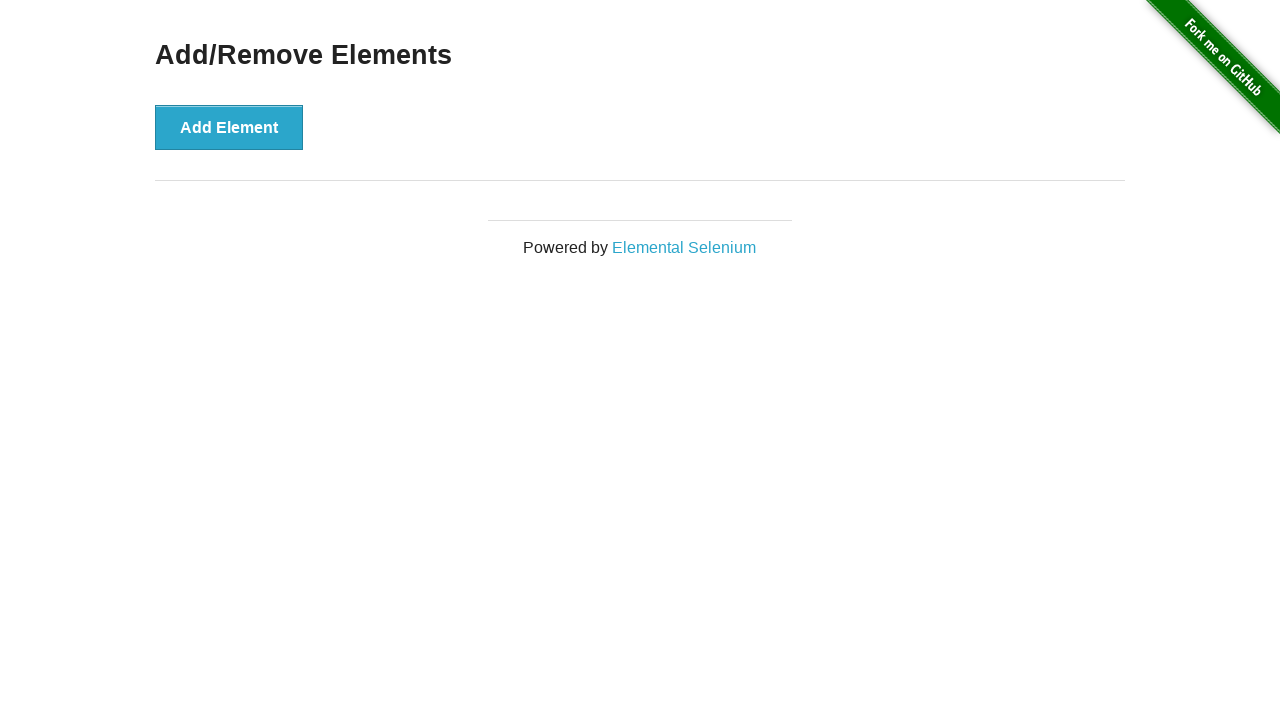